Tests dynamic properties on a demo page by reading text from an element with random ID and clicking a button that becomes visible after 5 seconds

Starting URL: https://demoqa.com/dynamic-properties

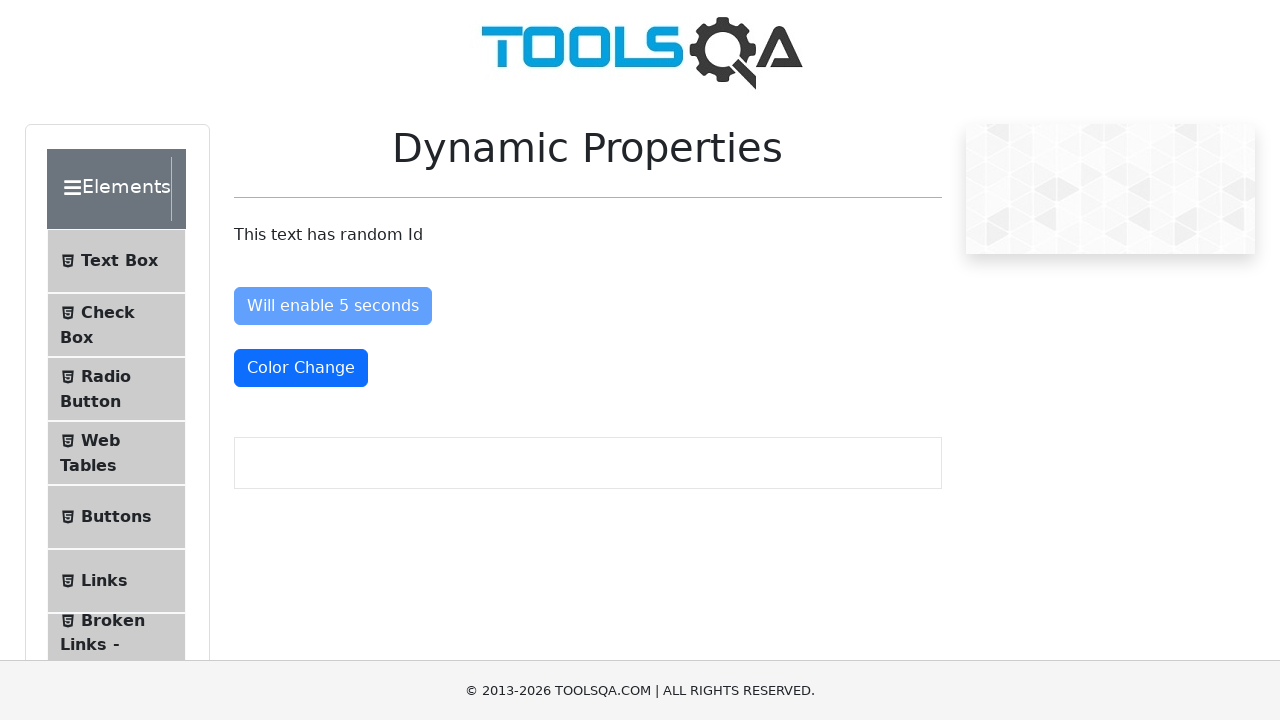

Read text content from element with random ID
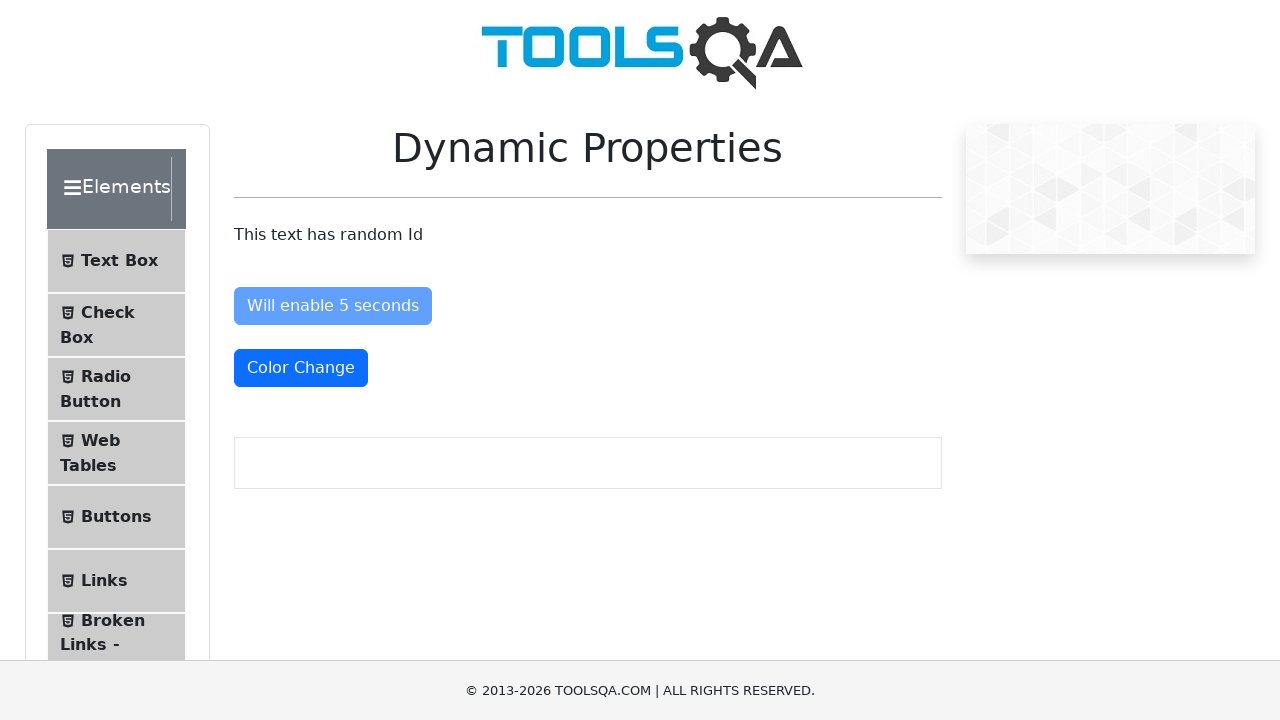

Printed text content to console
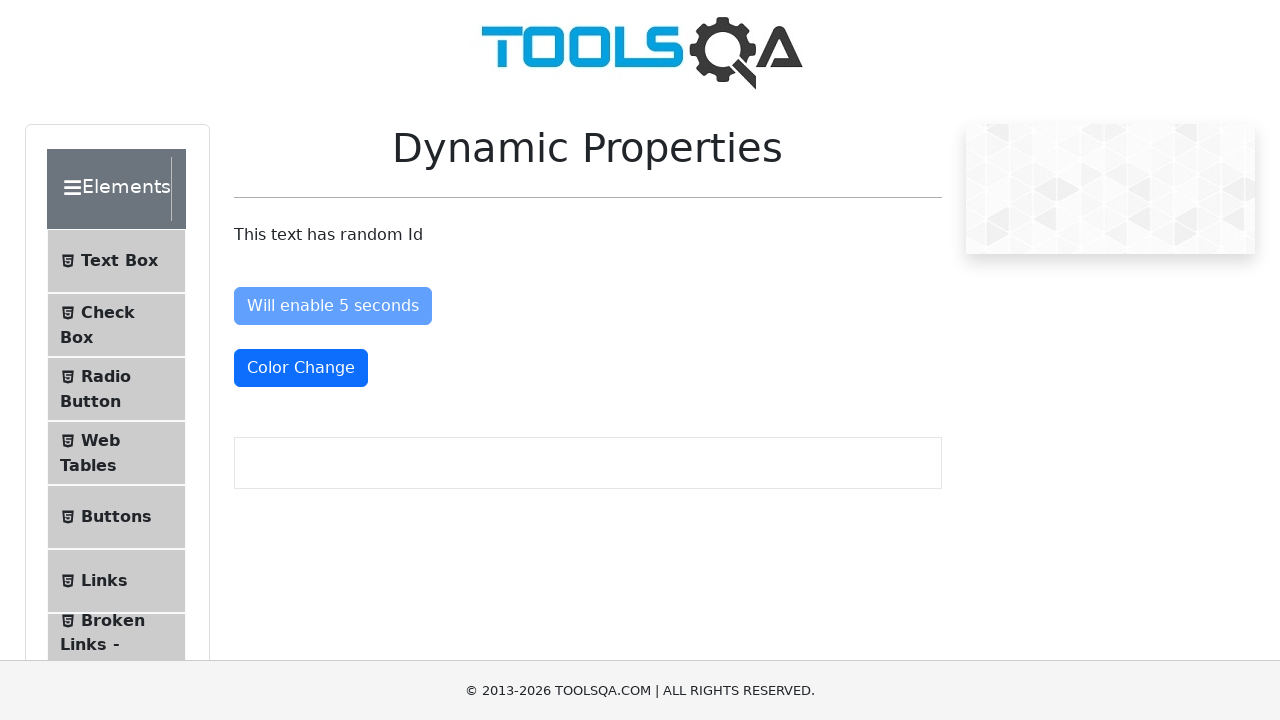

Waited for button to become visible after 5 seconds
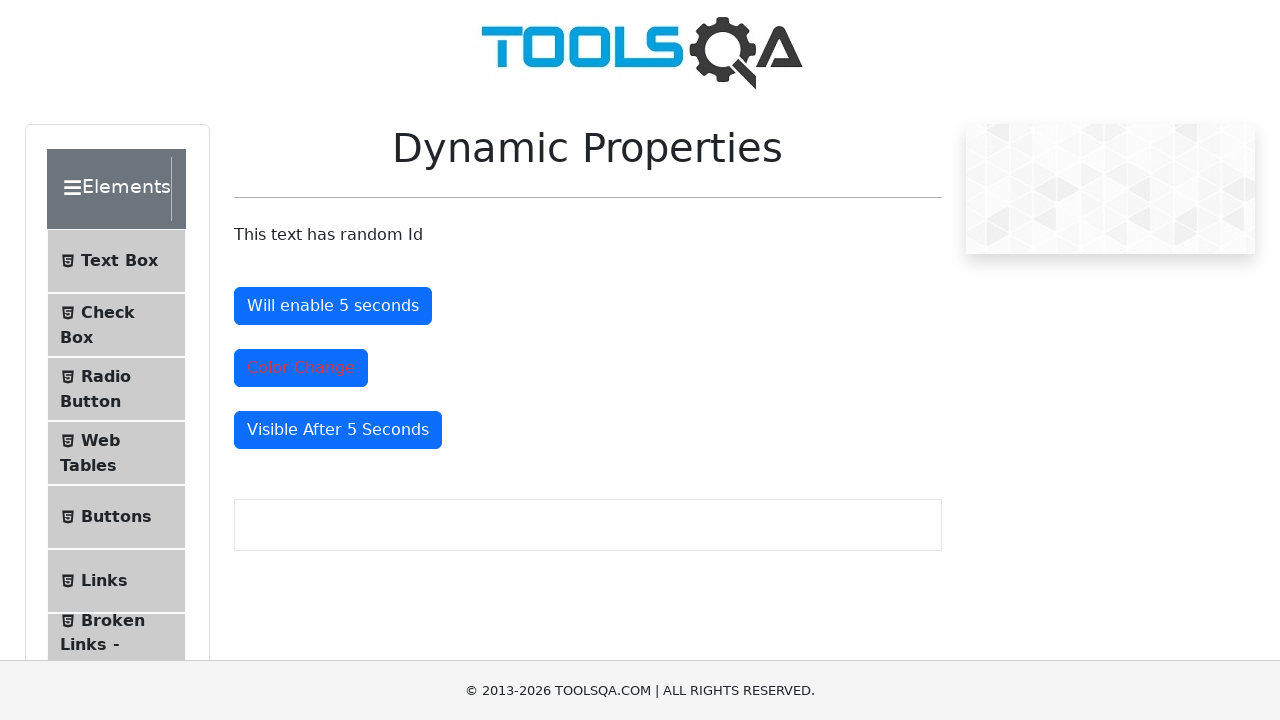

Clicked the dynamically visible button at (338, 430) on #visibleAfter
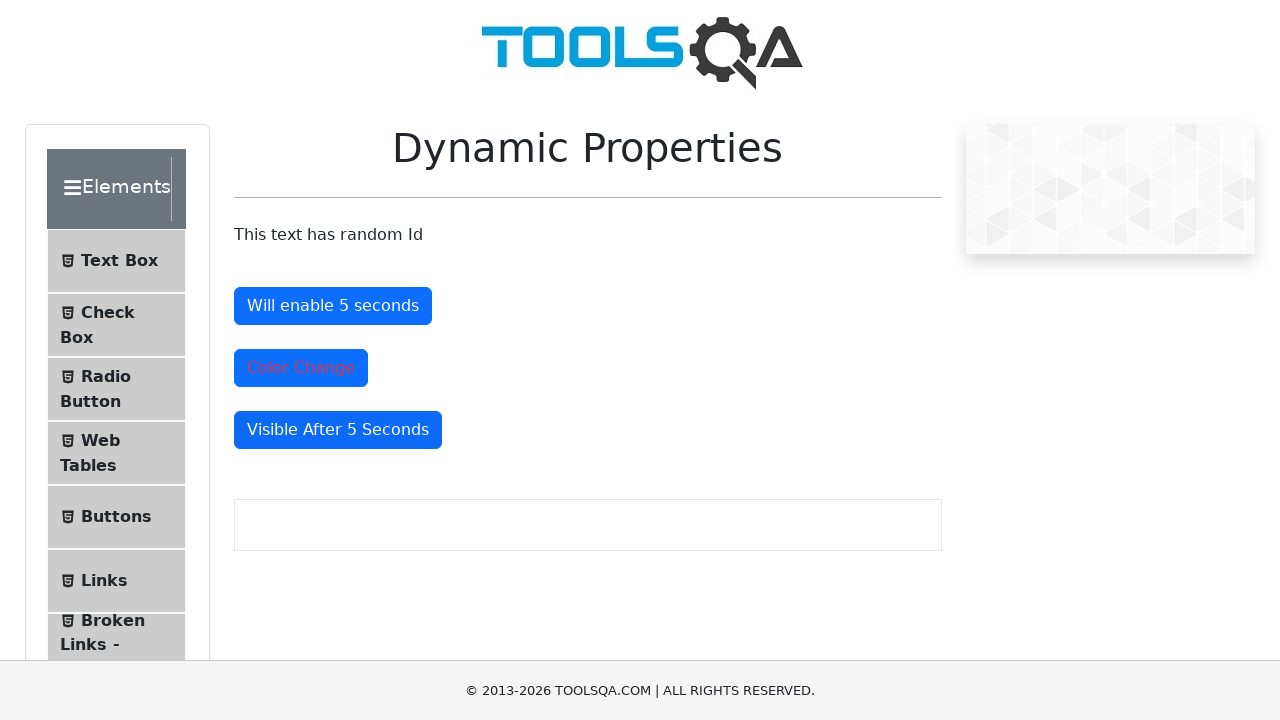

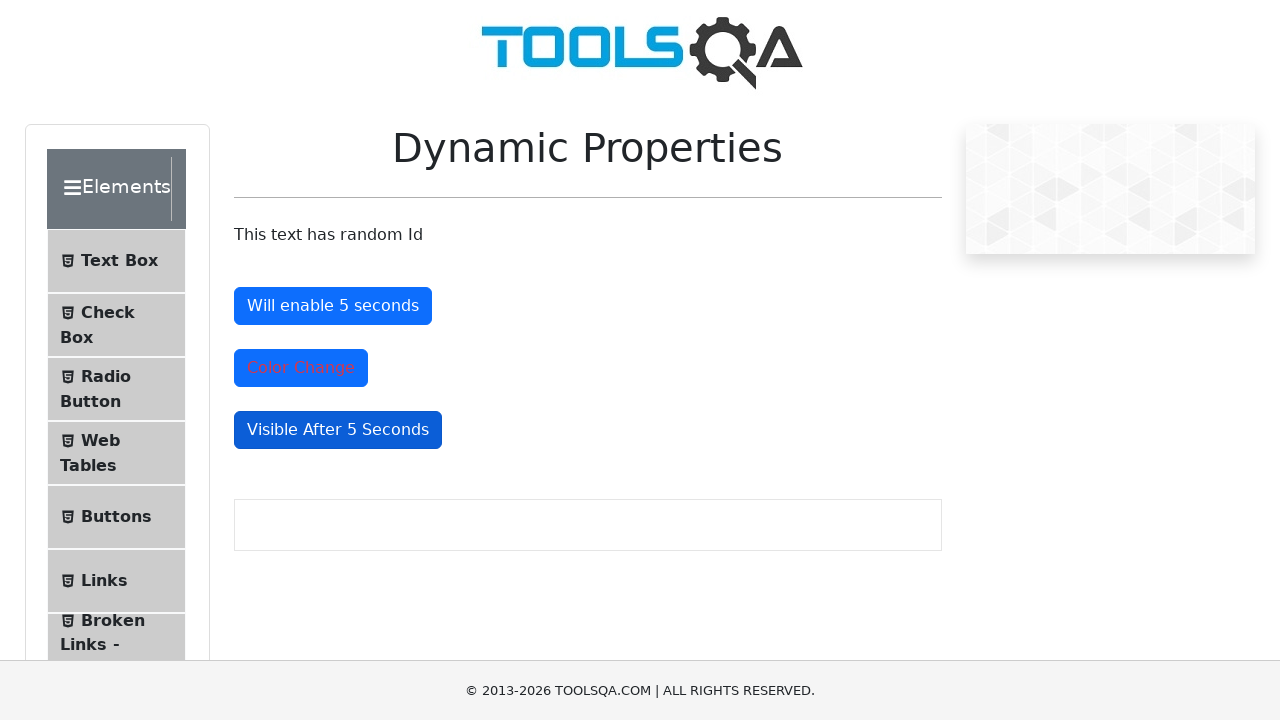